Fills out the entire feedback form, submits it, then clicks No to go back and verifies all previously entered data is still preserved in the form fields.

Starting URL: https://acctabootcamp.github.io/site/tasks/provide_feedback

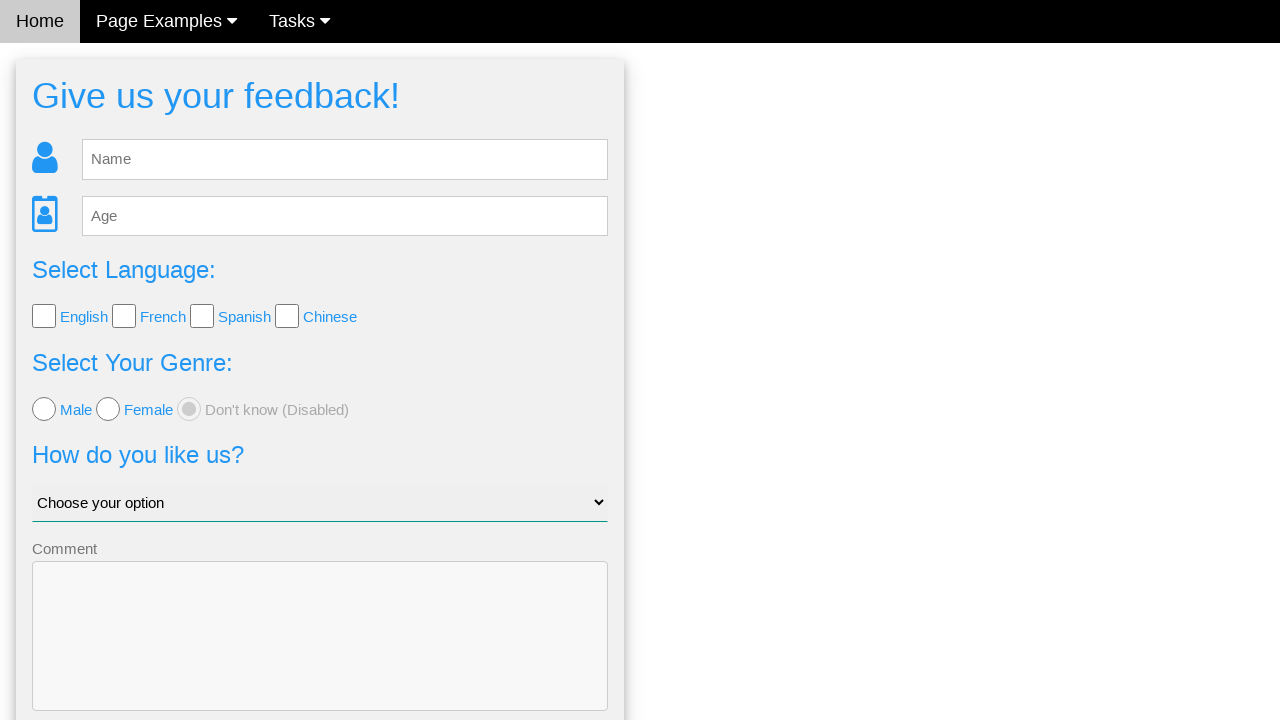

Filled name field with 'TestName' on #fb_name
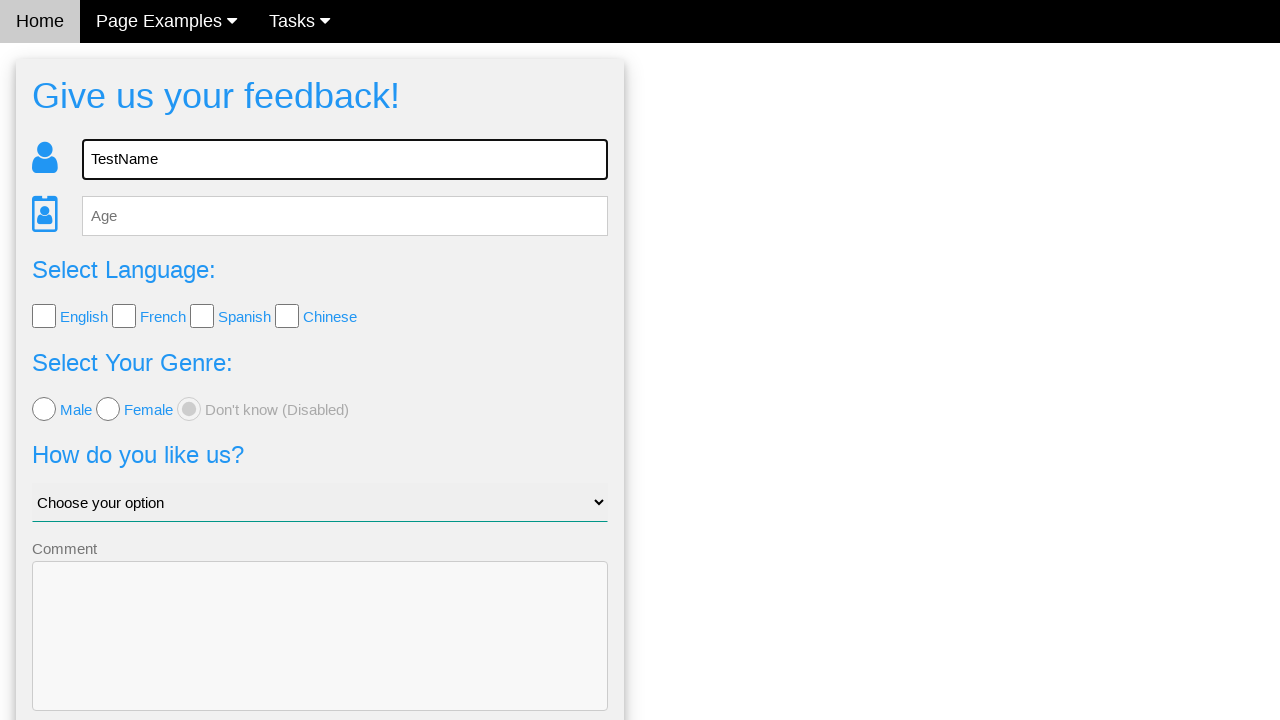

Filled age field with '69' on #fb_age
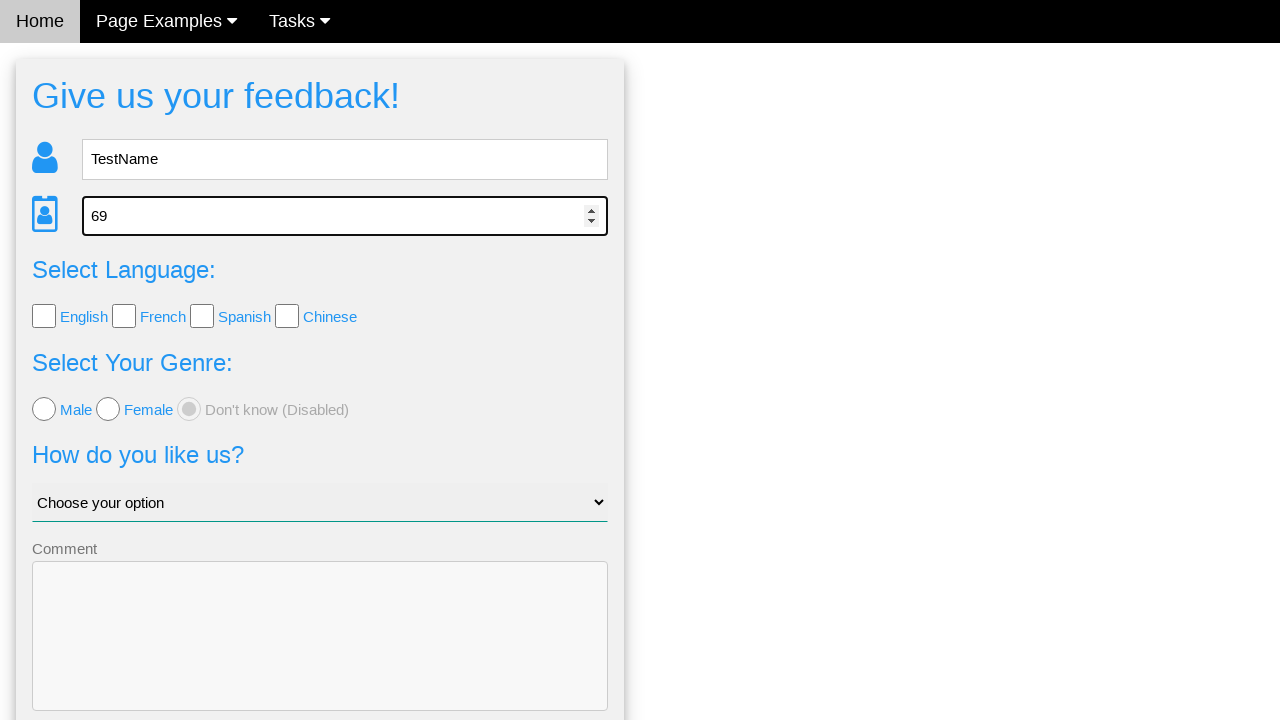

Clicked a language checkbox at (44, 316) on .w3-check >> nth=0
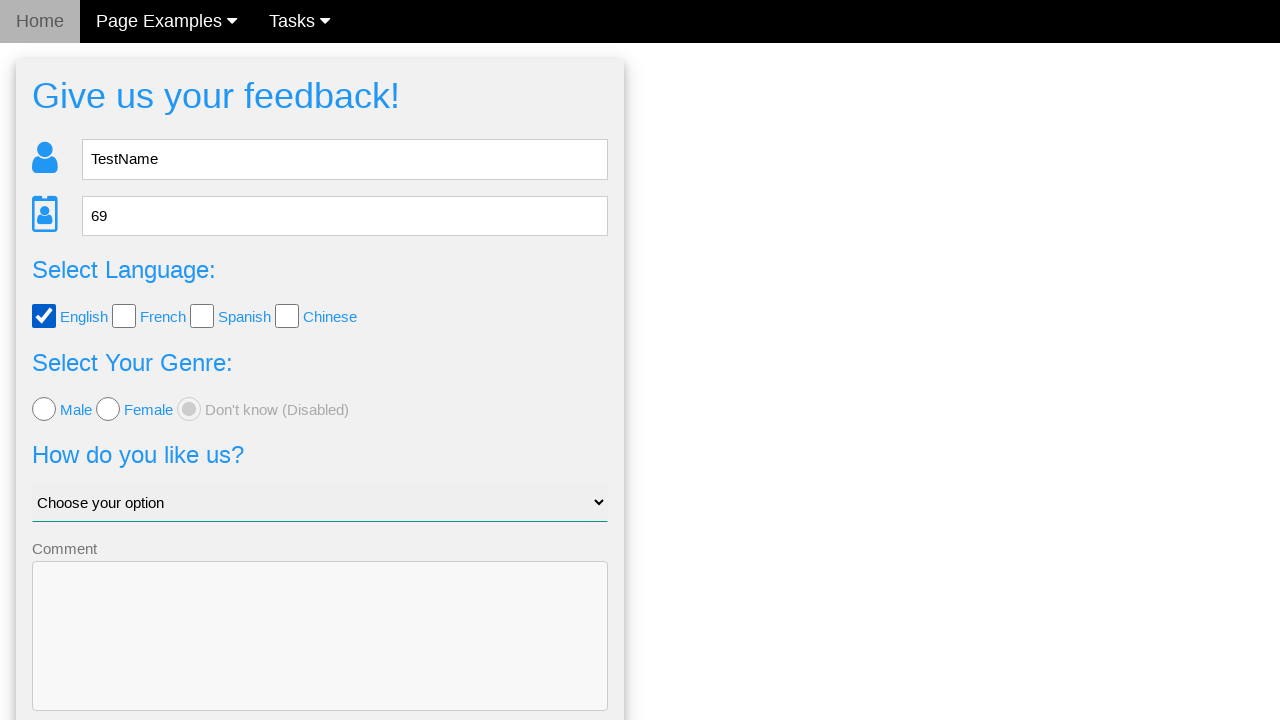

Clicked a language checkbox at (124, 316) on .w3-check >> nth=1
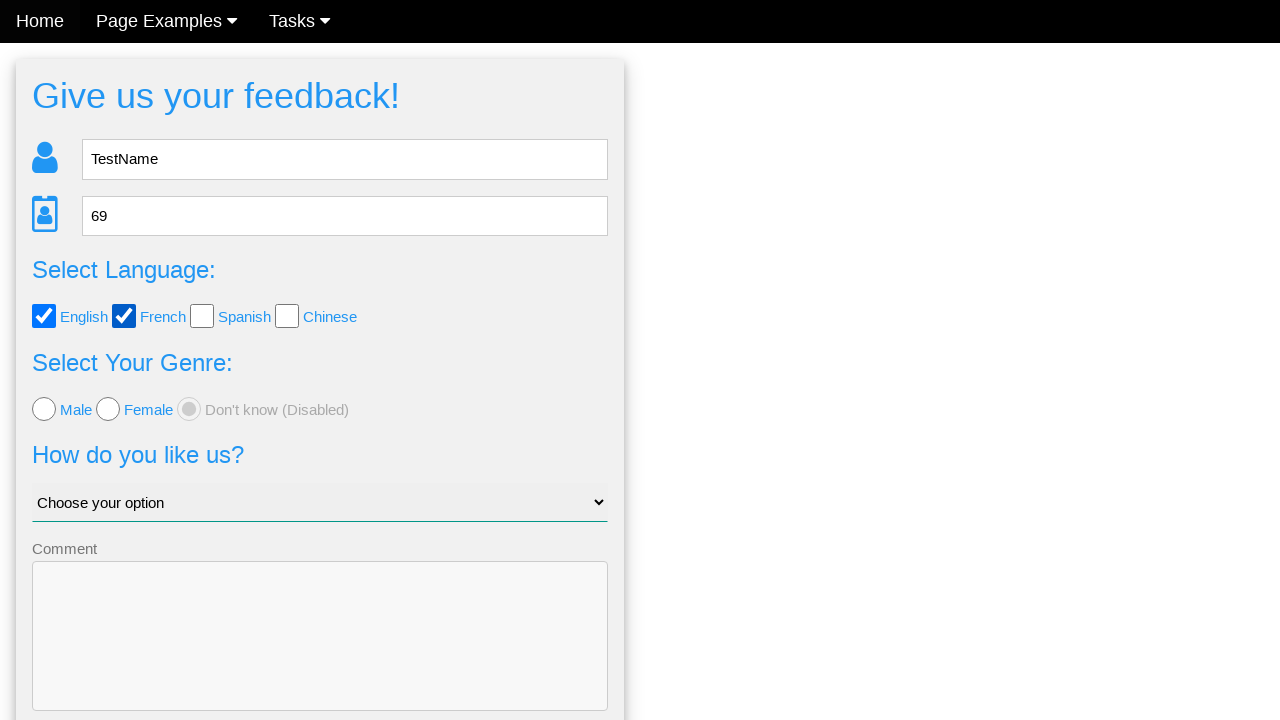

Clicked a language checkbox at (202, 316) on .w3-check >> nth=2
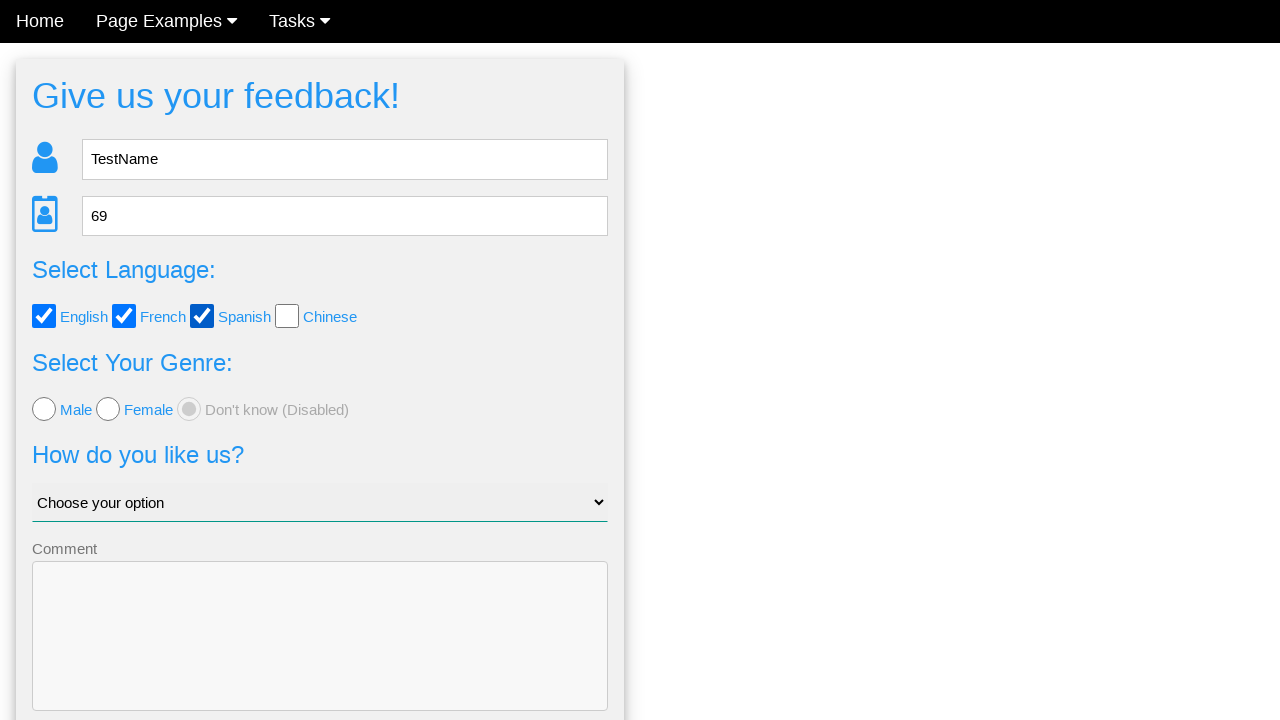

Clicked a language checkbox at (287, 316) on .w3-check >> nth=3
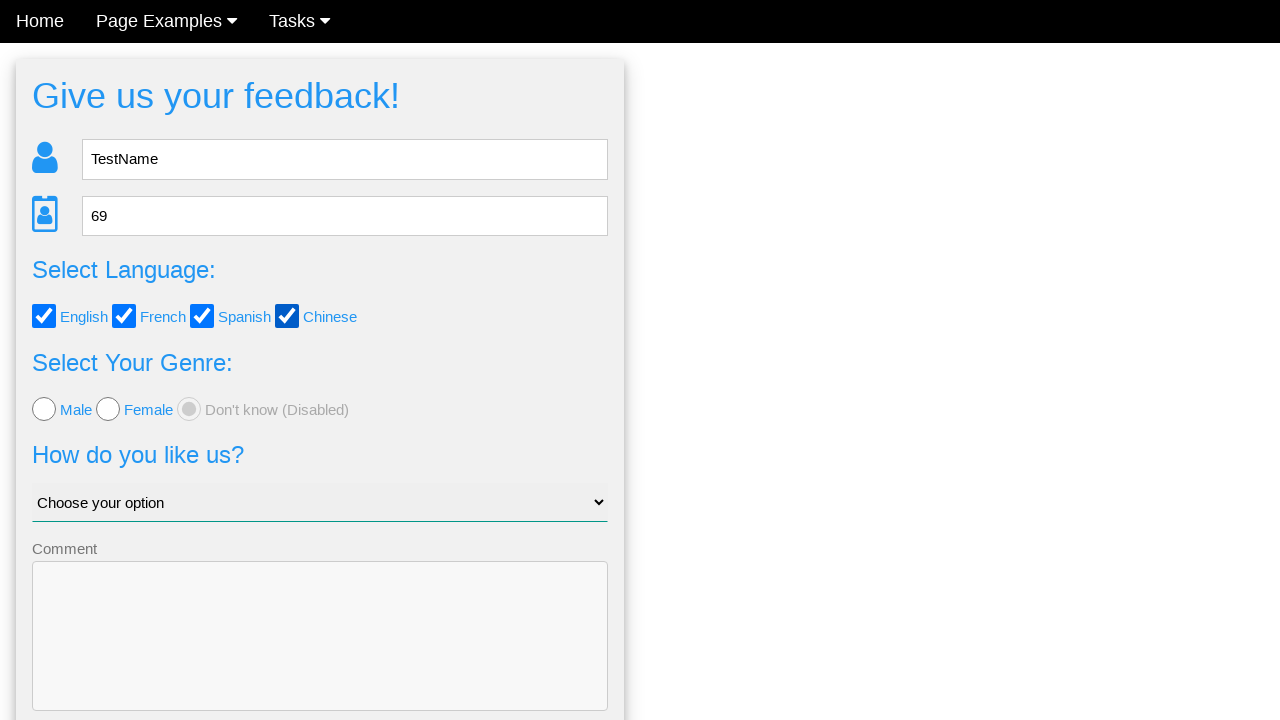

Selected male gender radio button at (44, 409) on .w3-radio[value='male']
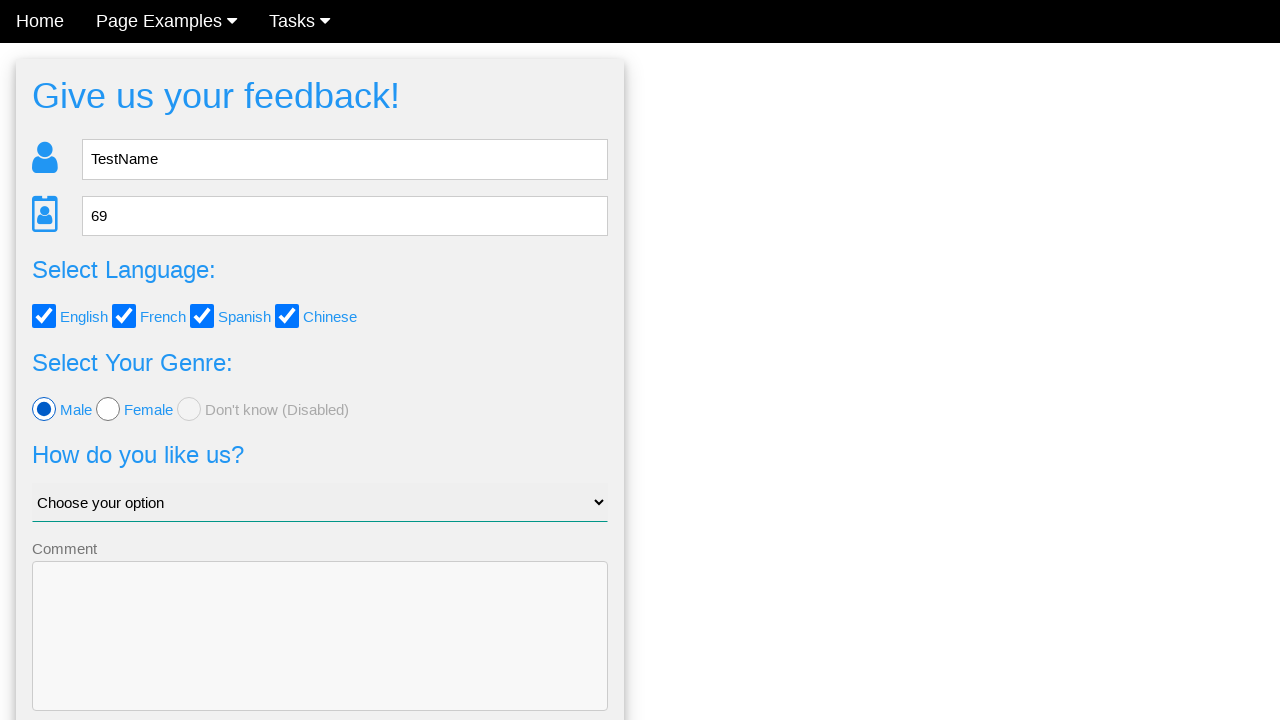

Selected 'Why me?' from dropdown on .w3-select
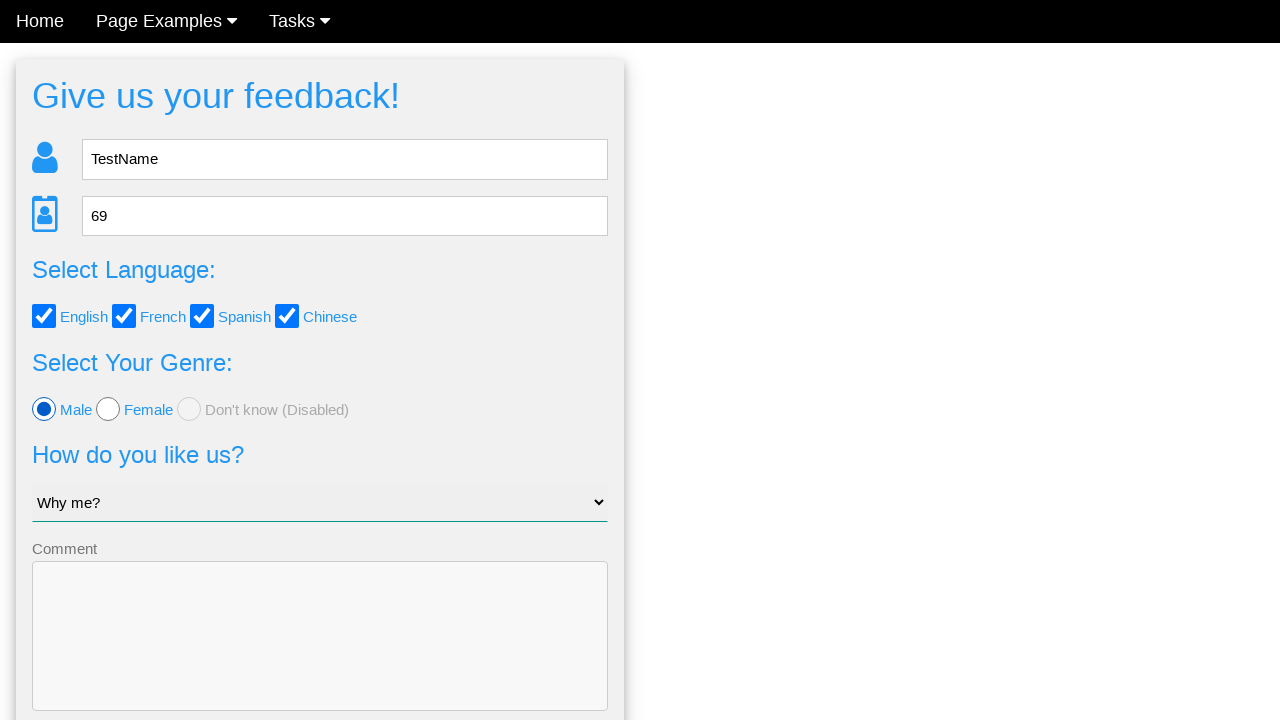

Filled comment field with 'Test comment' on [name='comment']
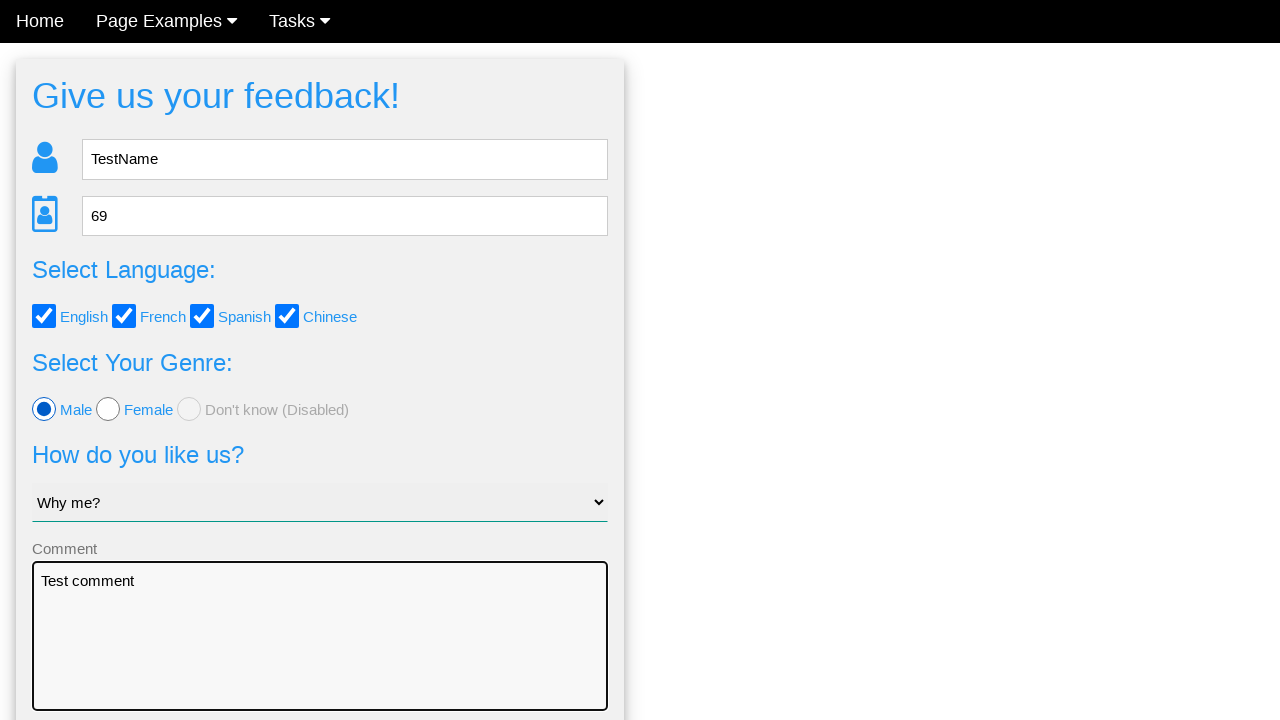

Clicked Send button to submit feedback form at (320, 656) on .w3-btn-block
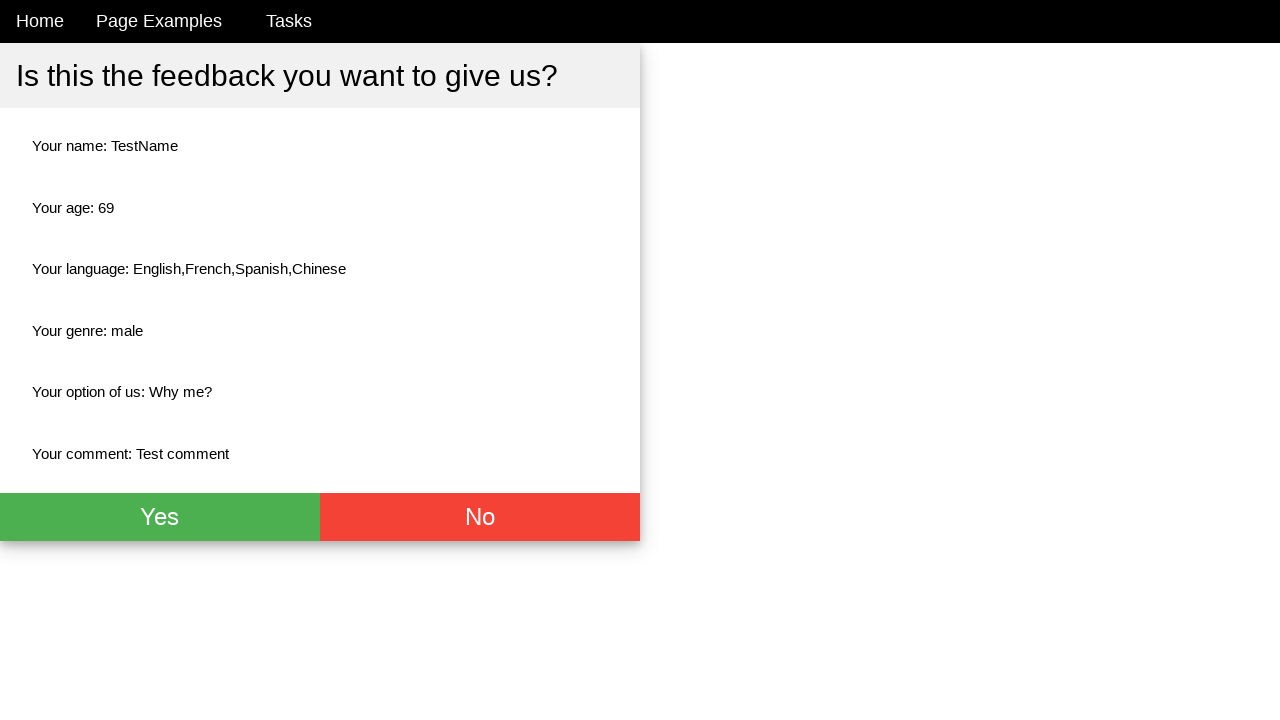

No button appeared after submission
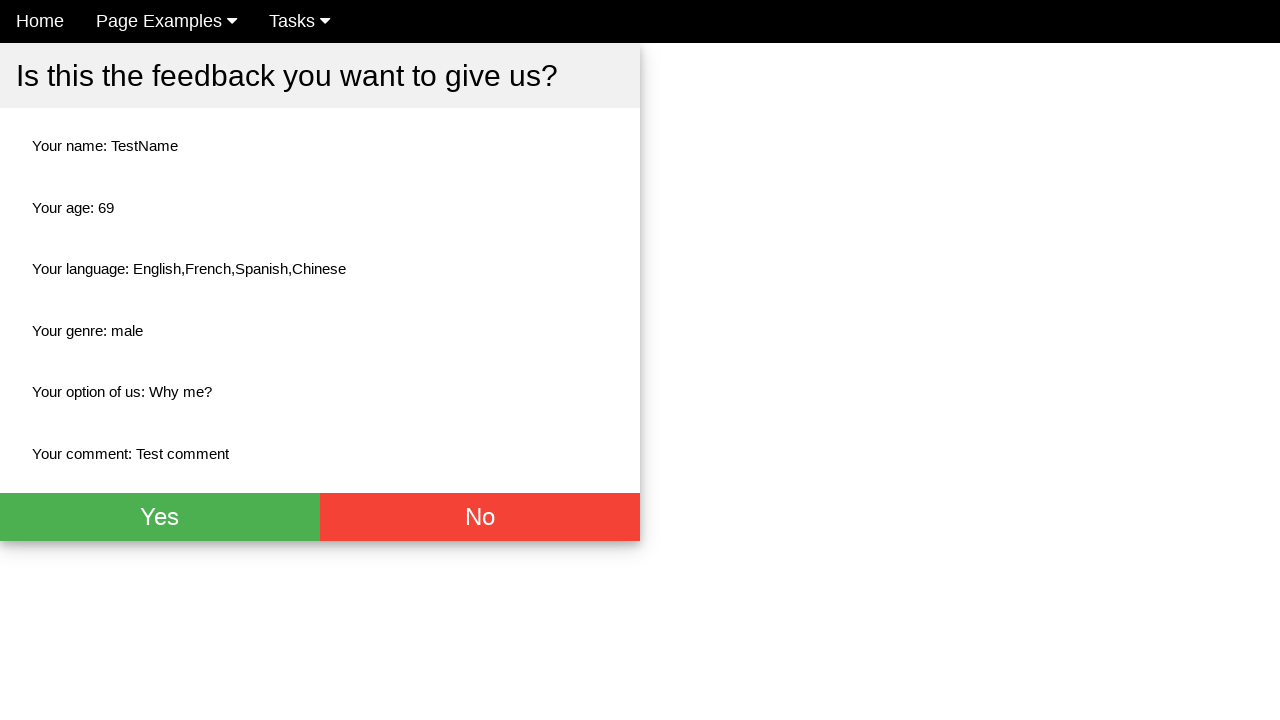

Clicked No button to go back to form at (480, 517) on .w3-red
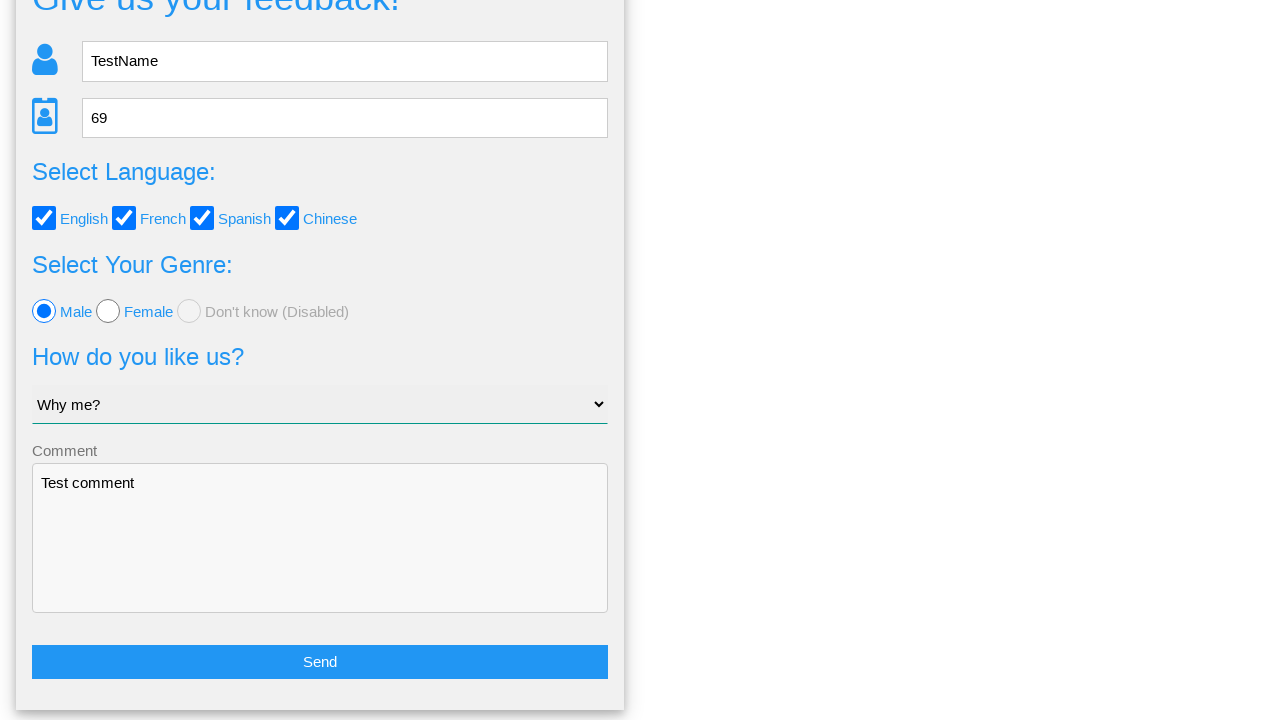

Feedback form reappeared
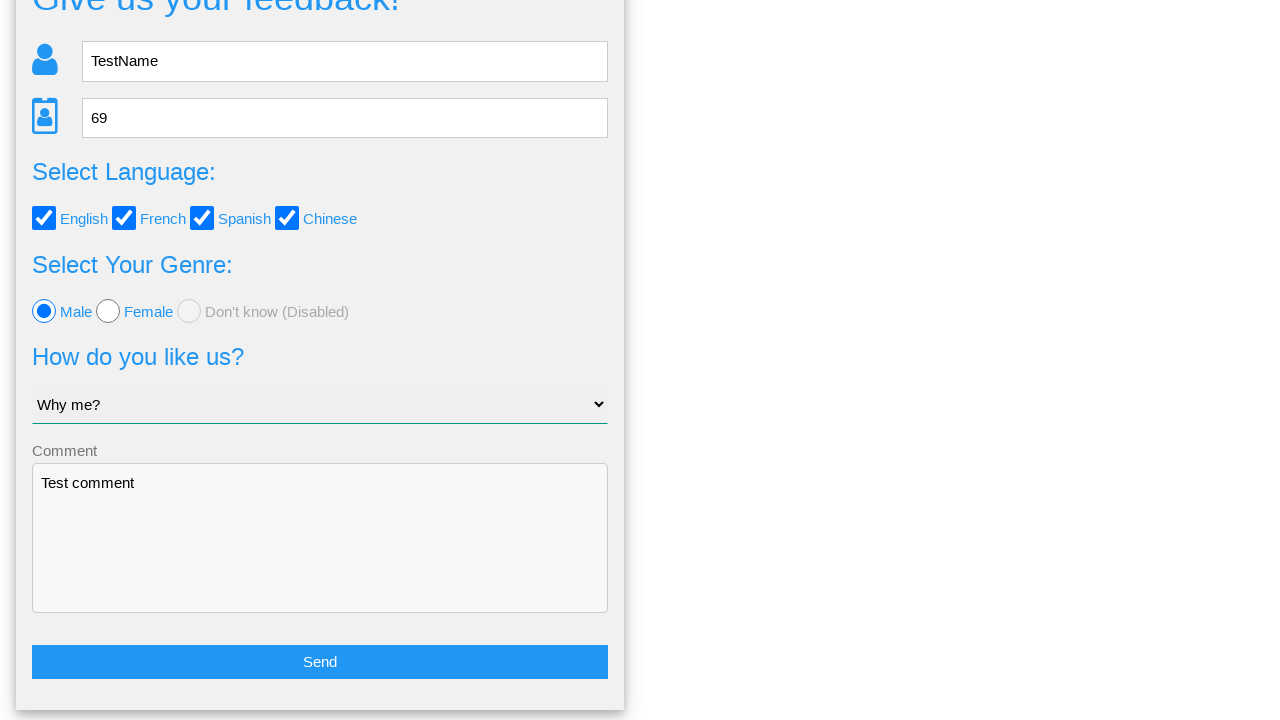

Verified name field still contains 'TestName'
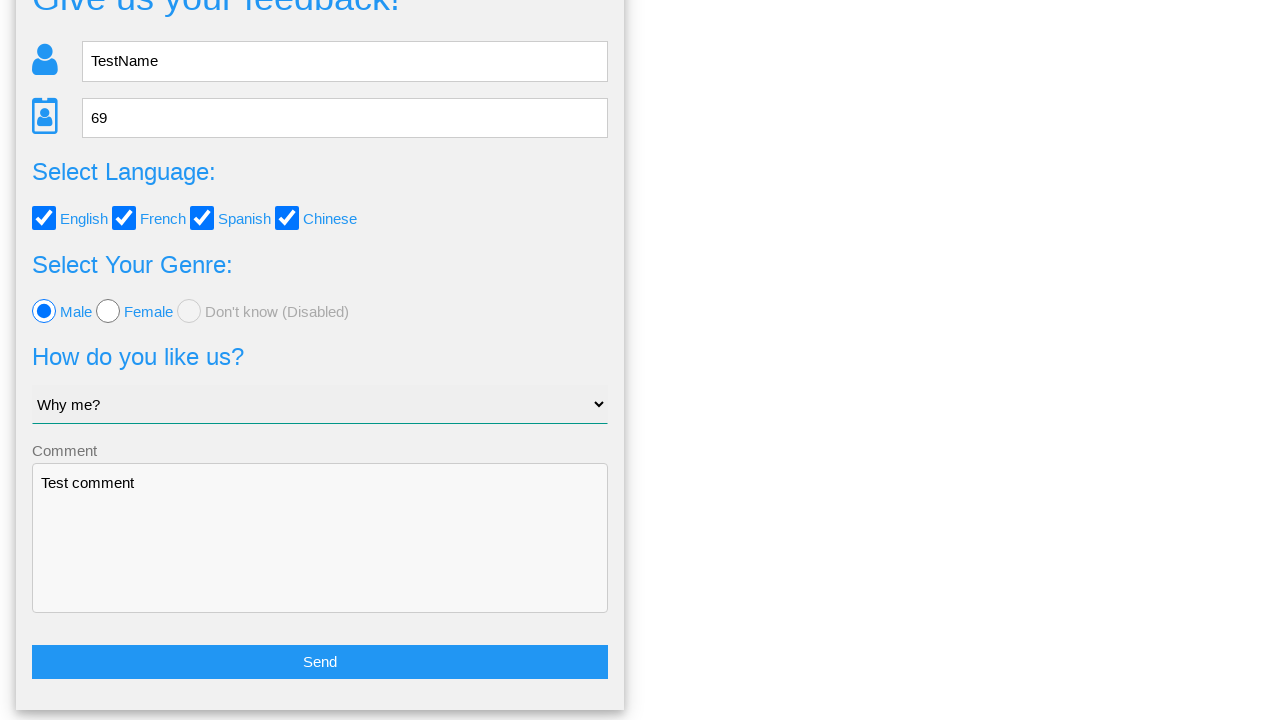

Verified age field still contains '69'
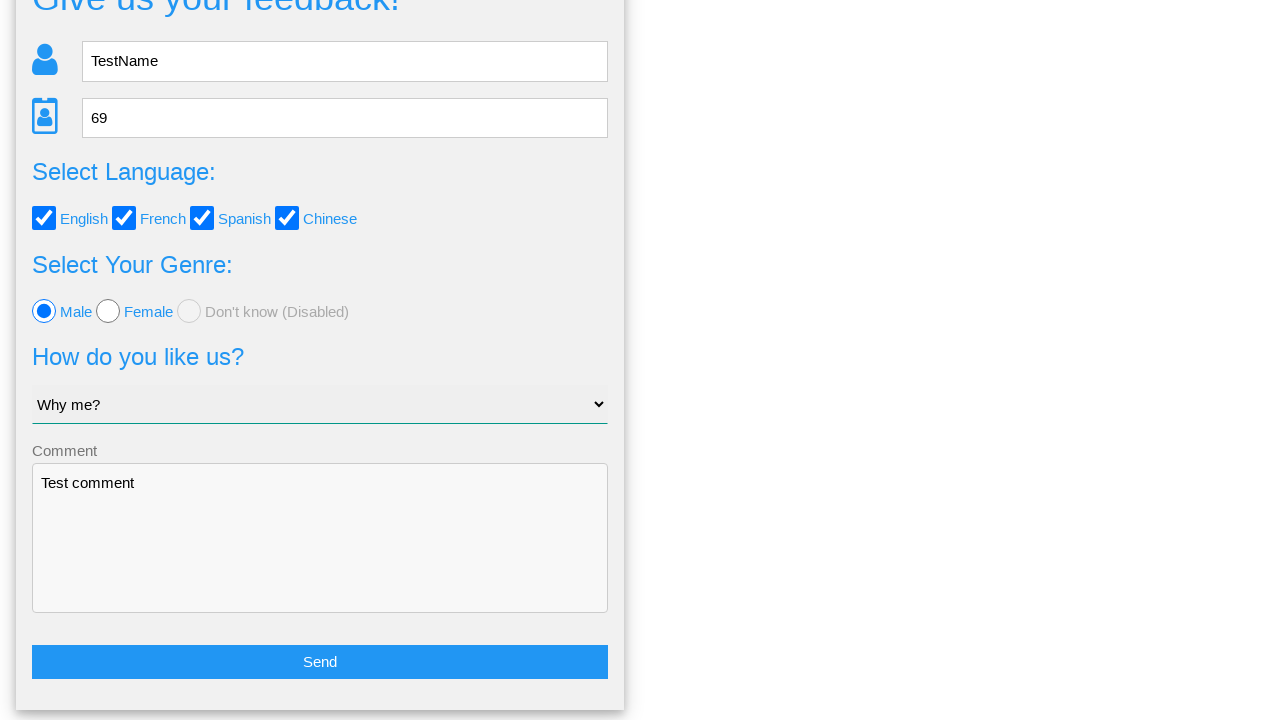

Verified language checkbox still selected
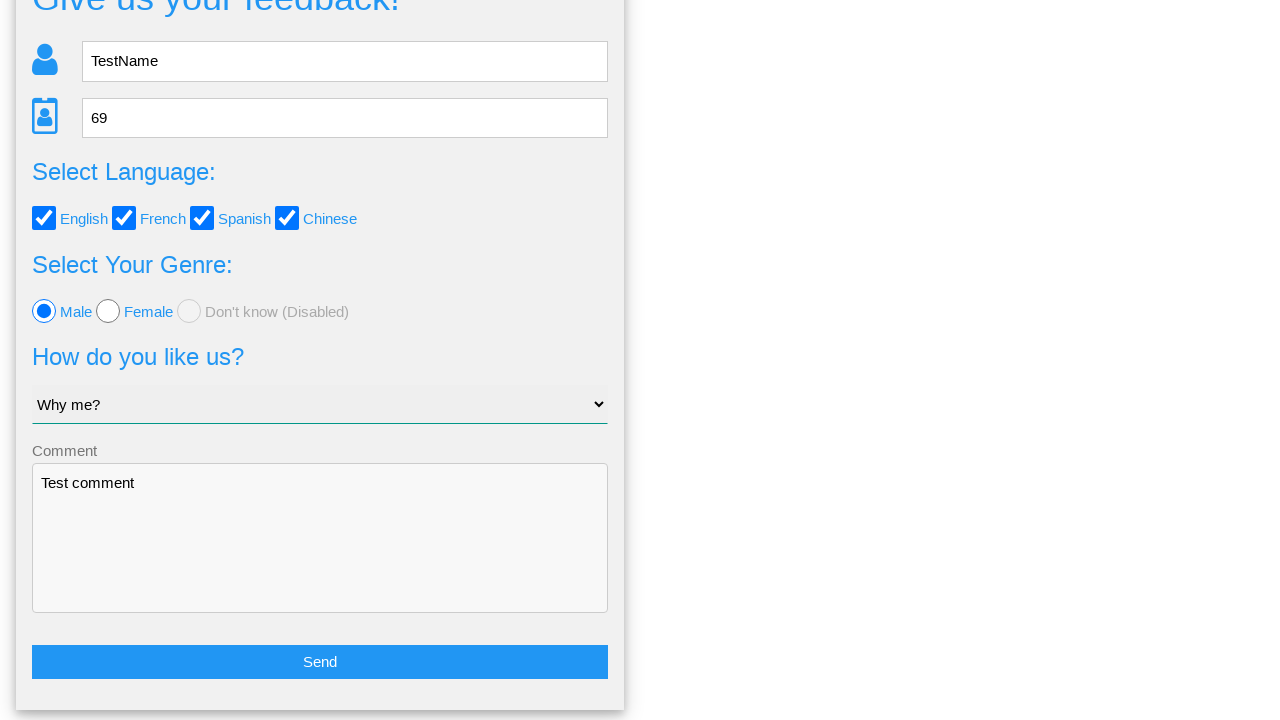

Verified language checkbox still selected
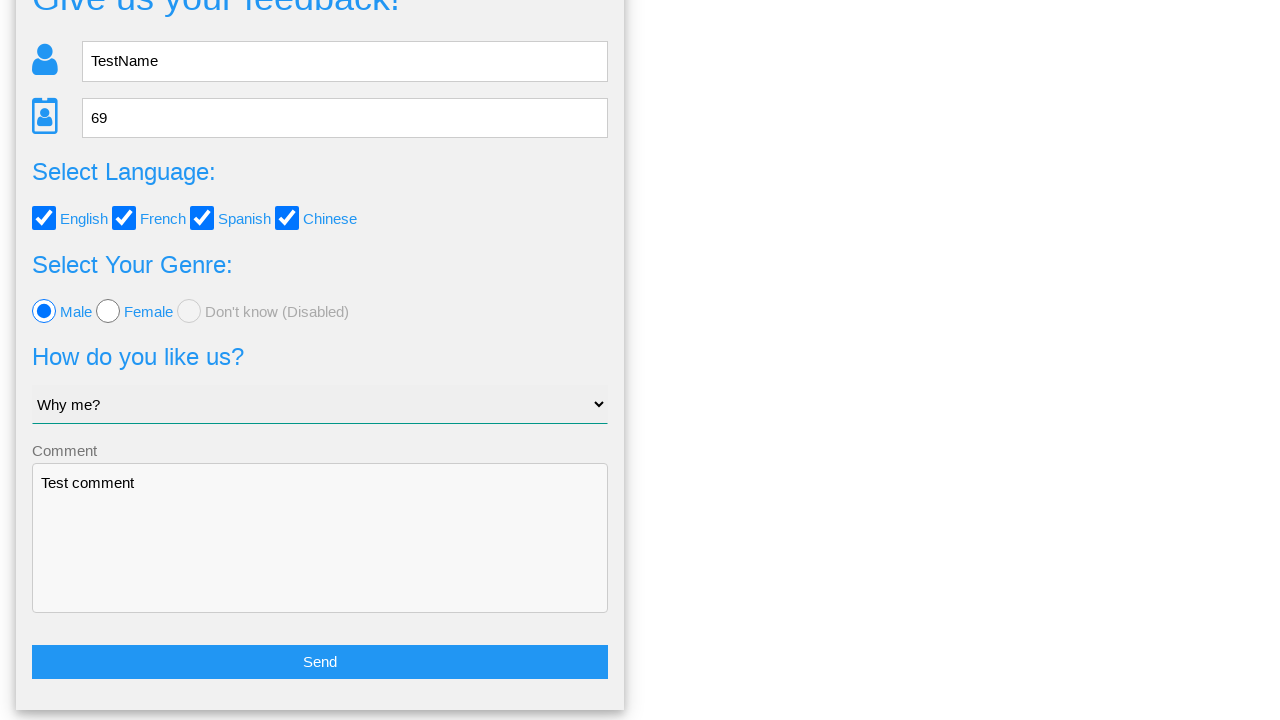

Verified language checkbox still selected
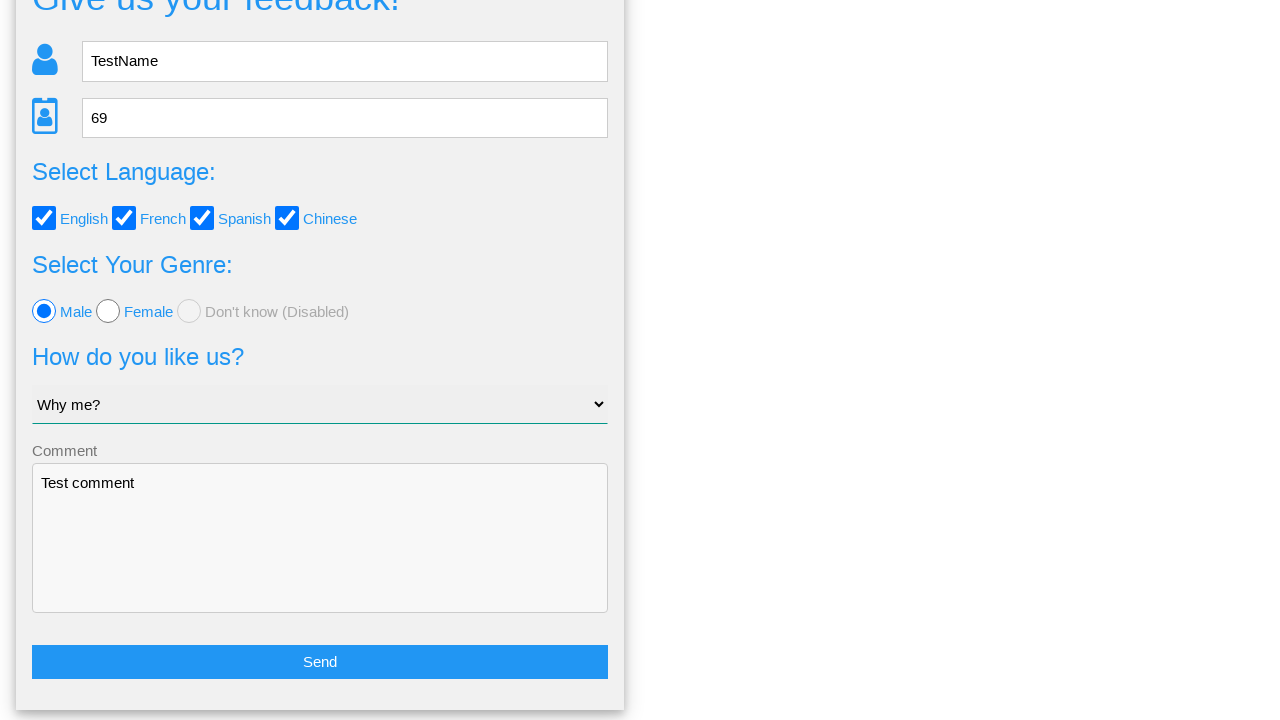

Verified language checkbox still selected
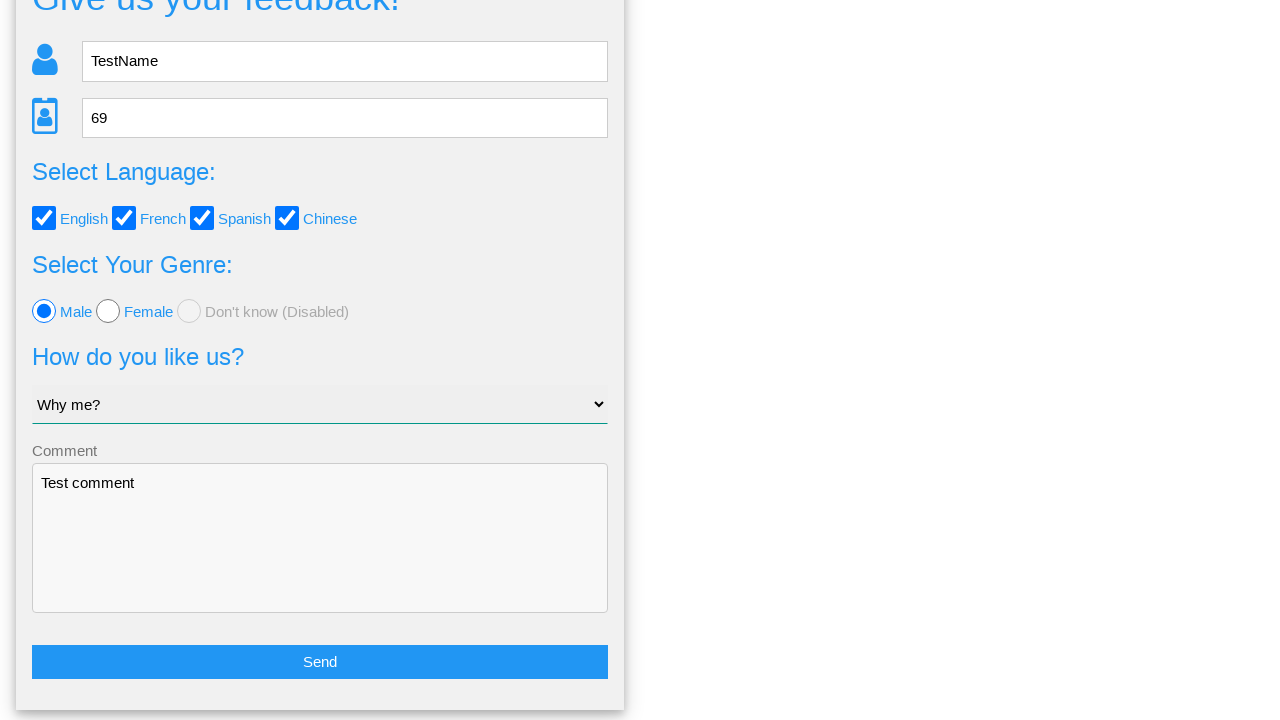

Verified male gender radio button still selected
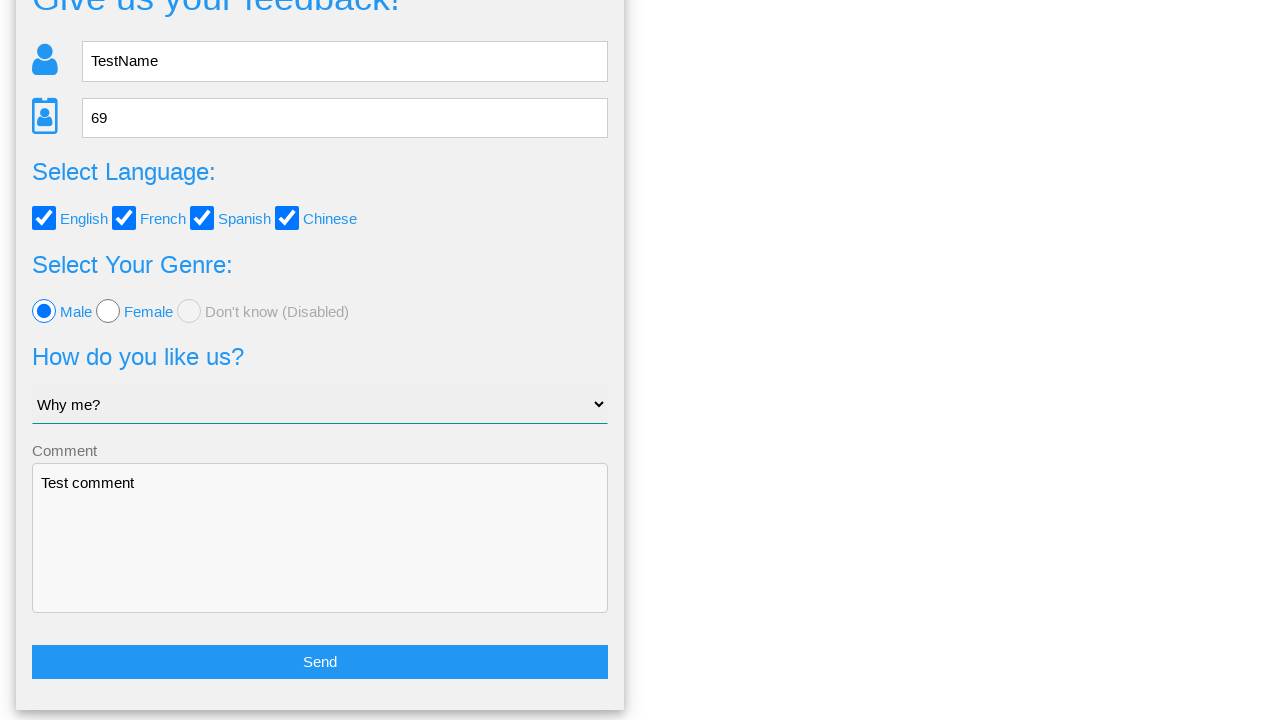

Verified dropdown still contains 'Why me?' selection
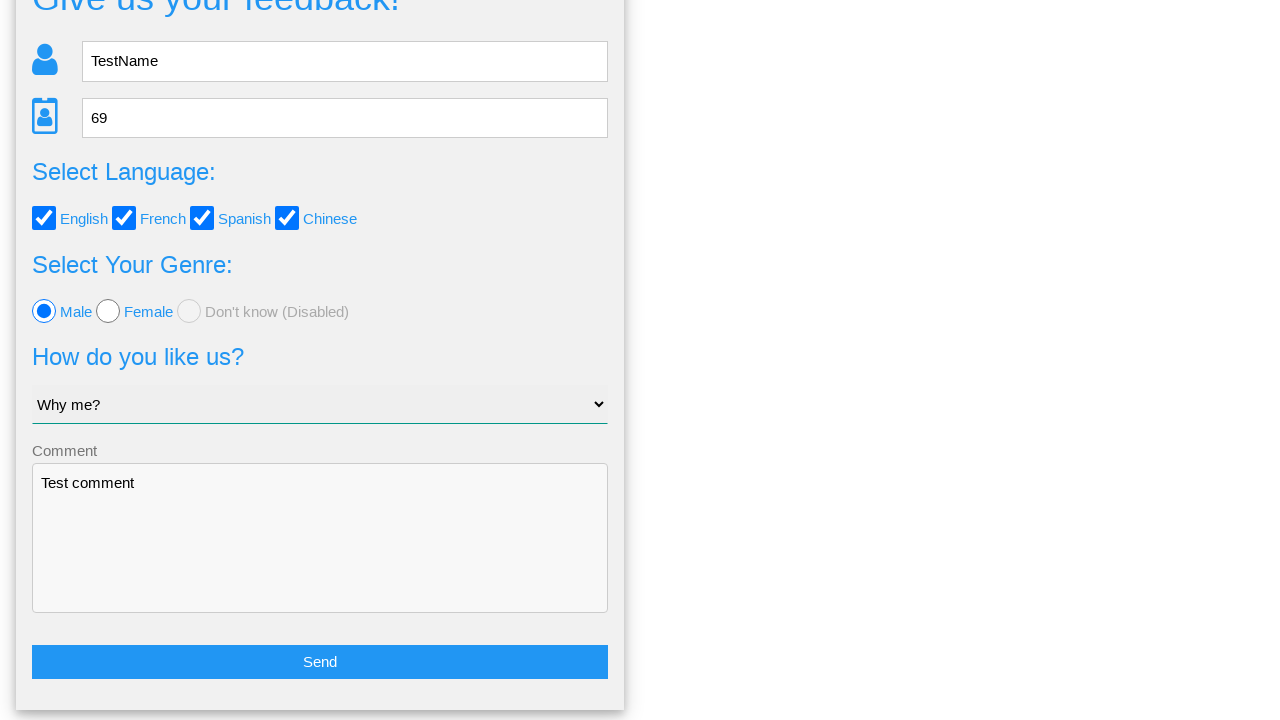

Verified comment field still contains 'Test comment'
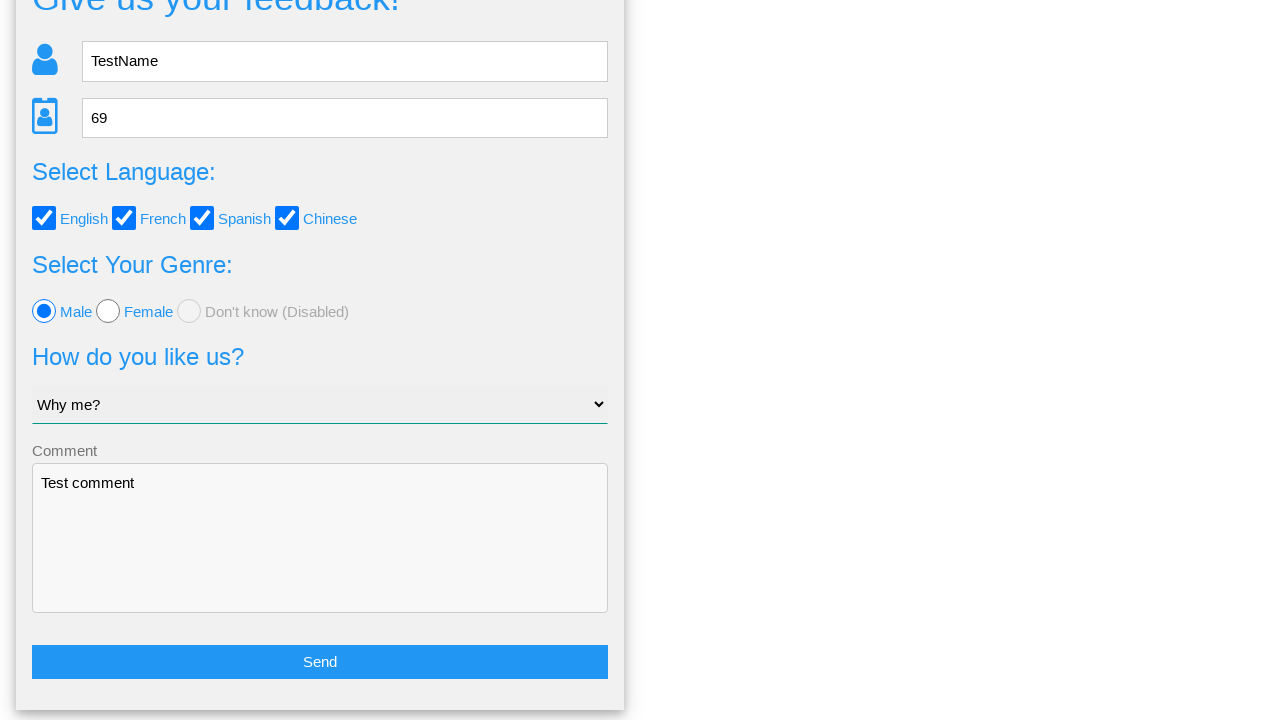

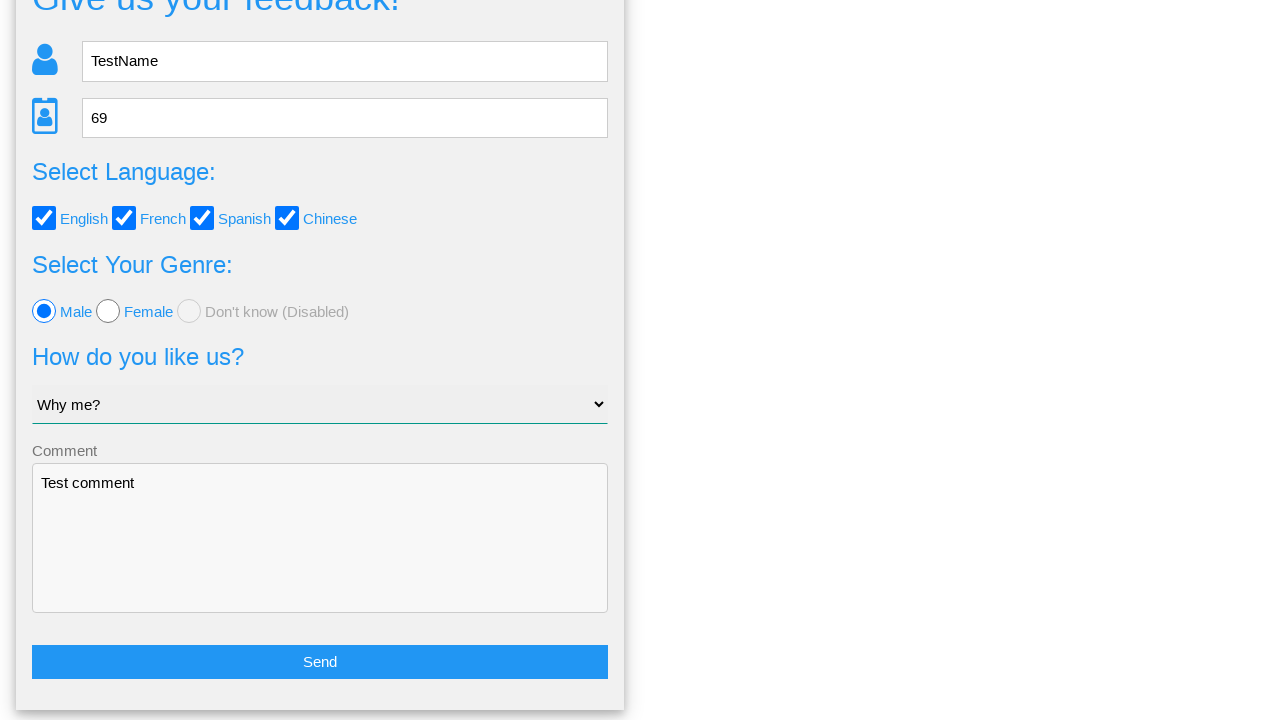